Navigates to Swarthmore College's course catalog departments page and clicks on the first department link to view its details.

Starting URL: https://catalog.swarthmore.edu/content.php?catoid=7&navoid=194

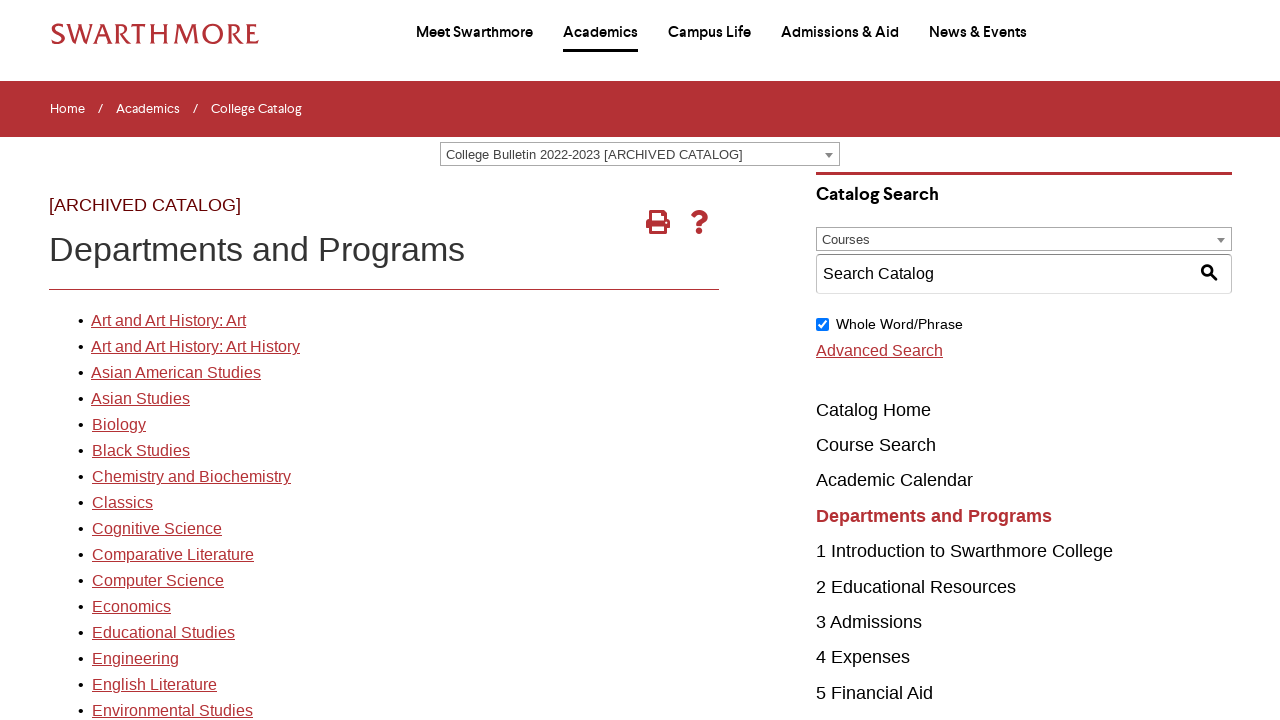

Gateway page loaded and content selector found
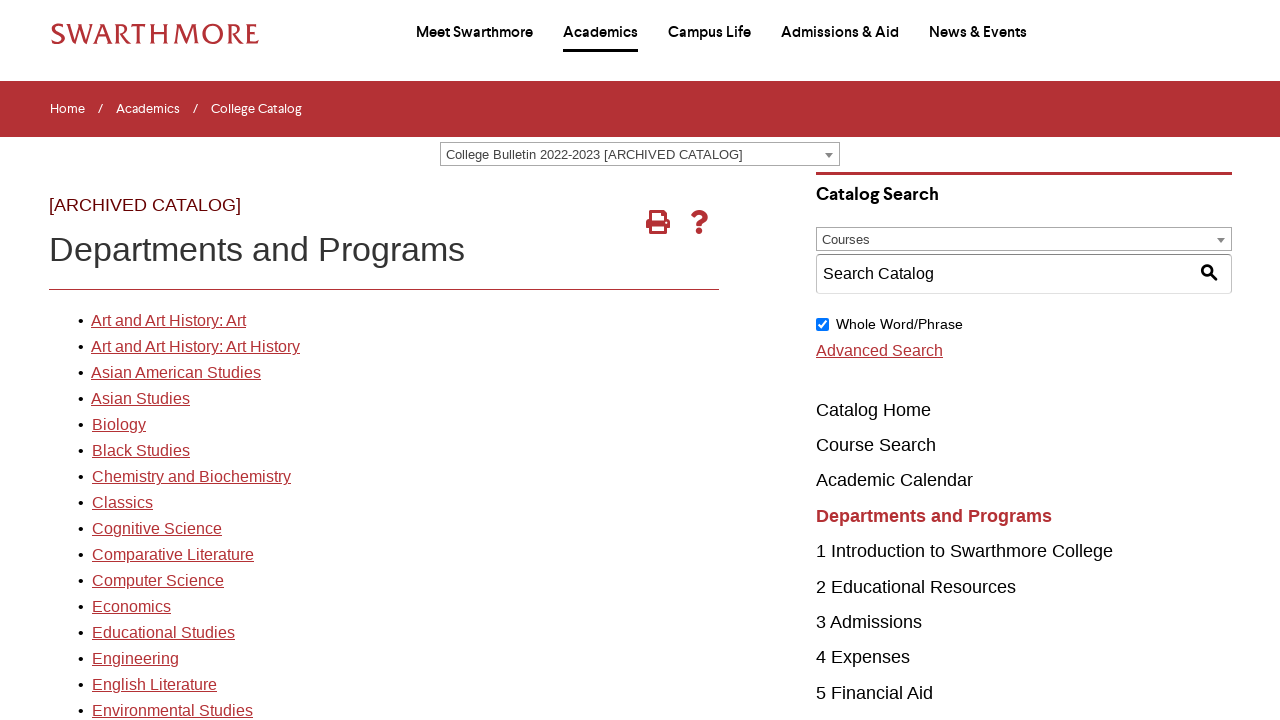

Clicked on the first department link at (168, 321) on xpath=//*[@id='gateway-page']/body/table/tbody/tr[3]/td[1]/table/tbody/tr[2]/td[
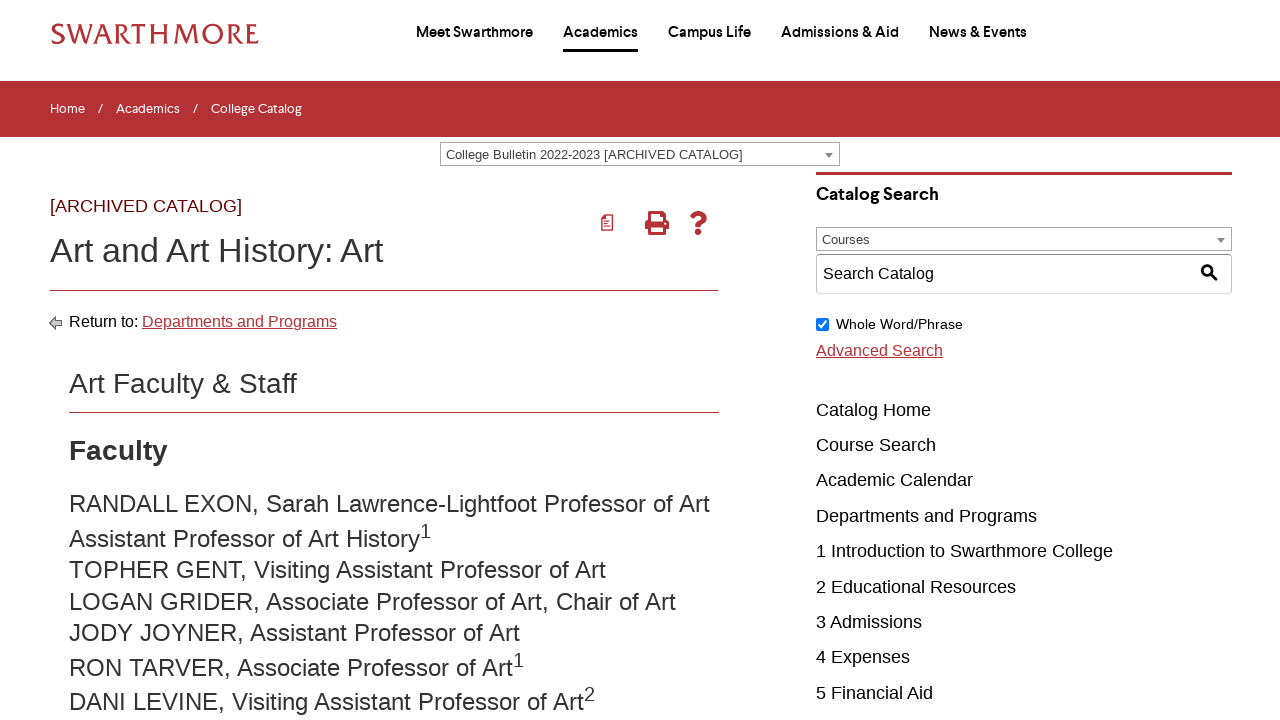

Department page loaded and network idle
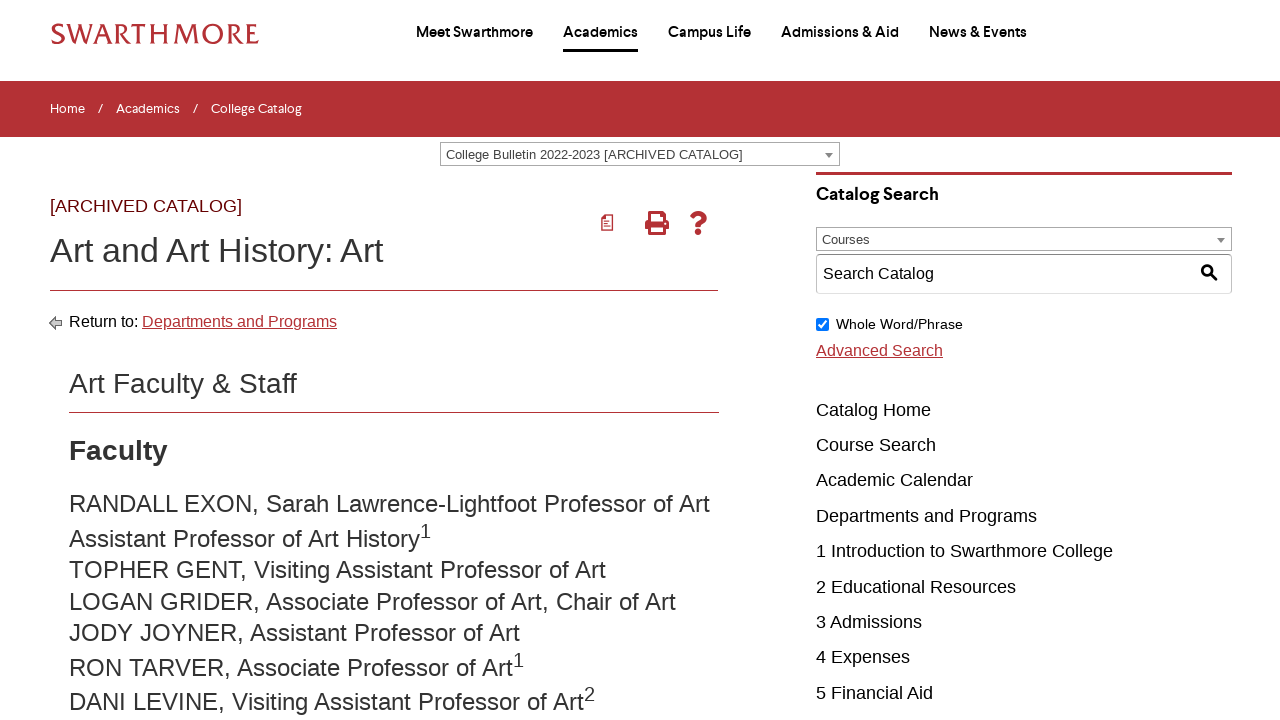

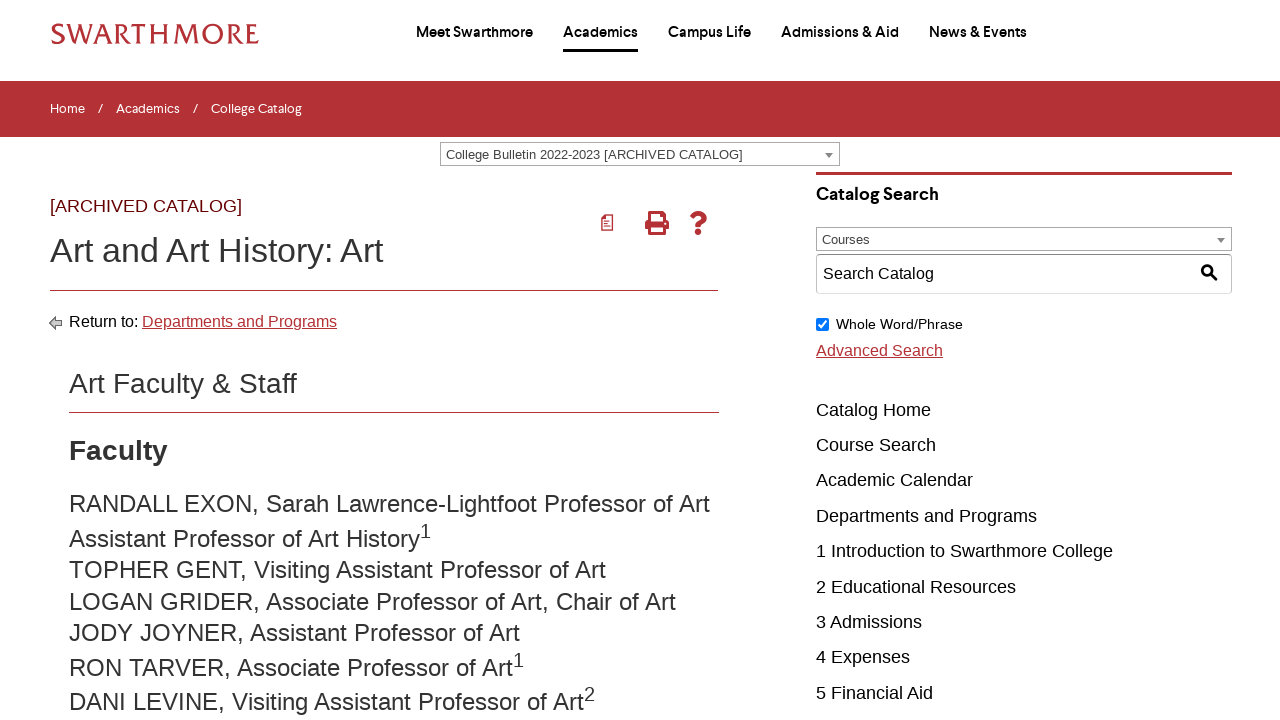